Navigates to an automation practice page and verifies the presence of a broken link element

Starting URL: https://rahulshettyacademy.com/AutomationPractice/

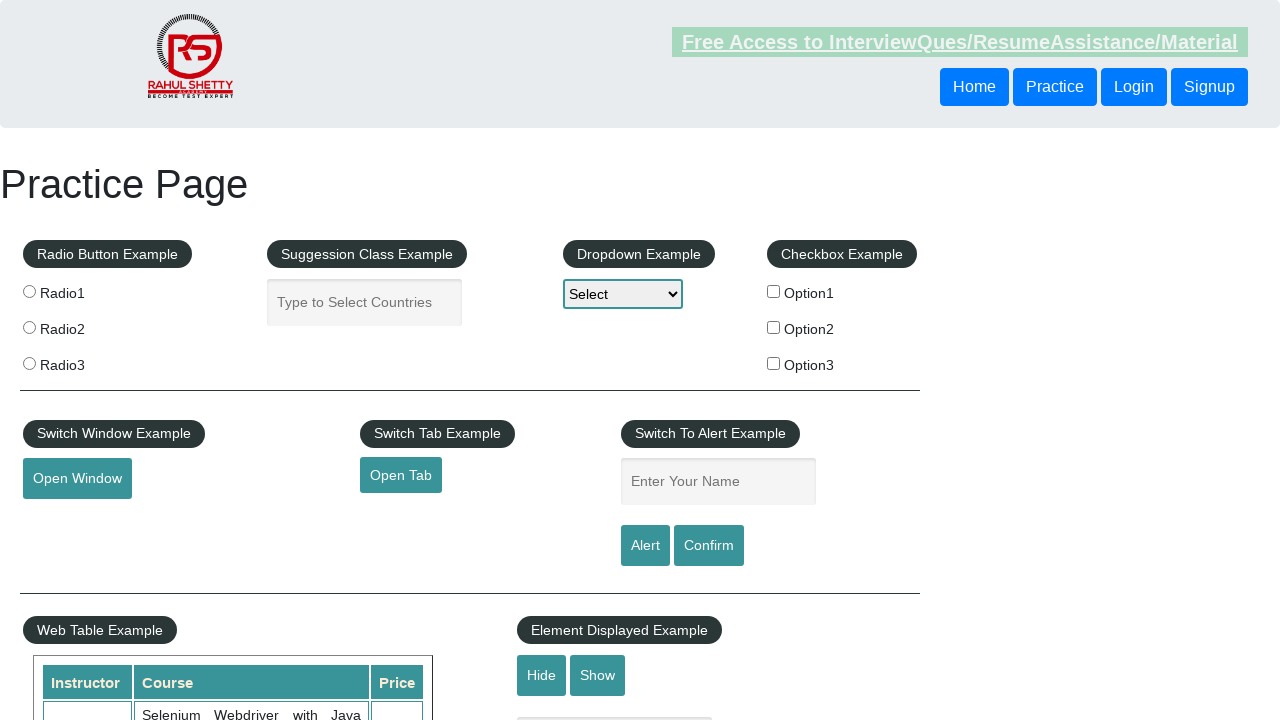

Waited for broken link element with href containing 'brokenlink' to be present
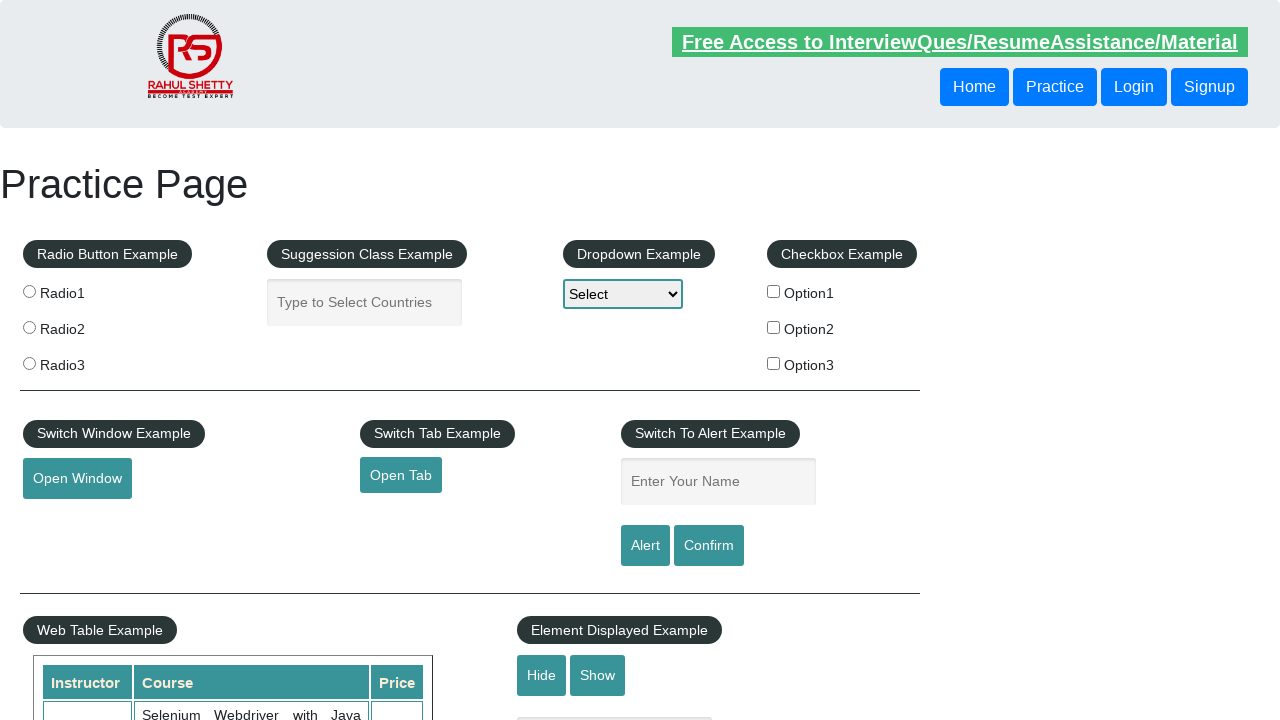

Located broken link element using locator
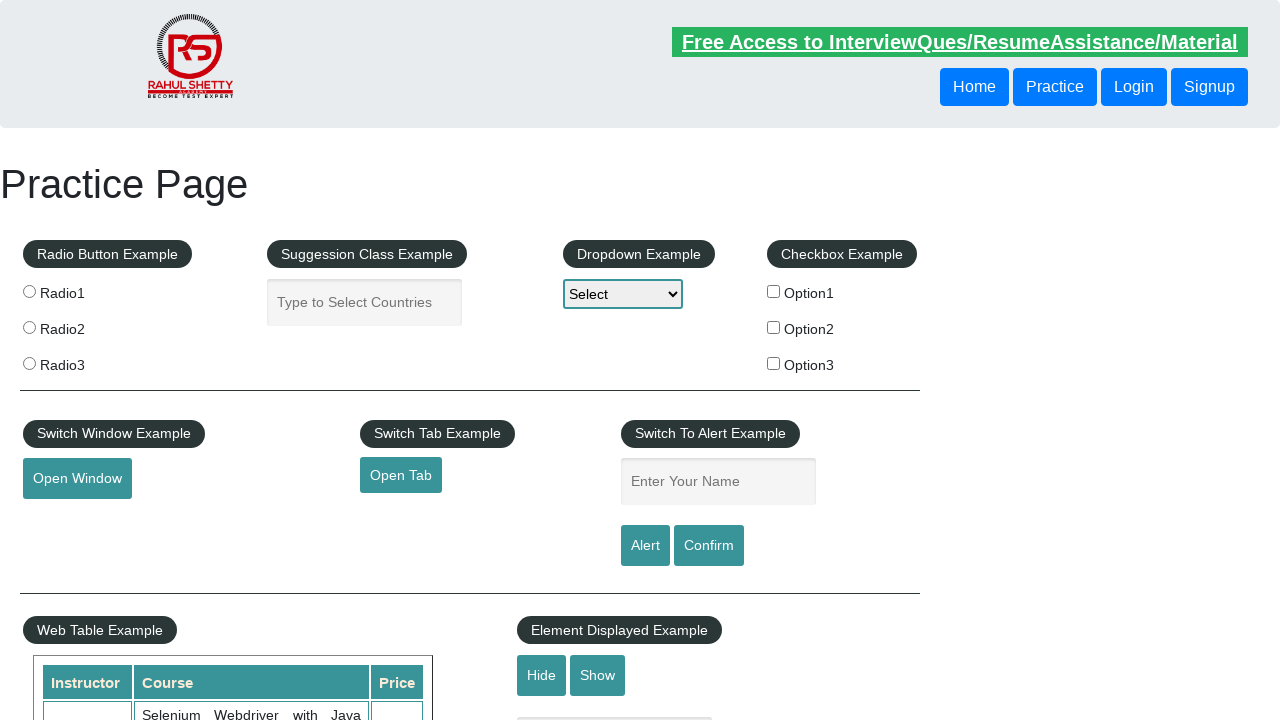

Verified broken link element is visible and ready
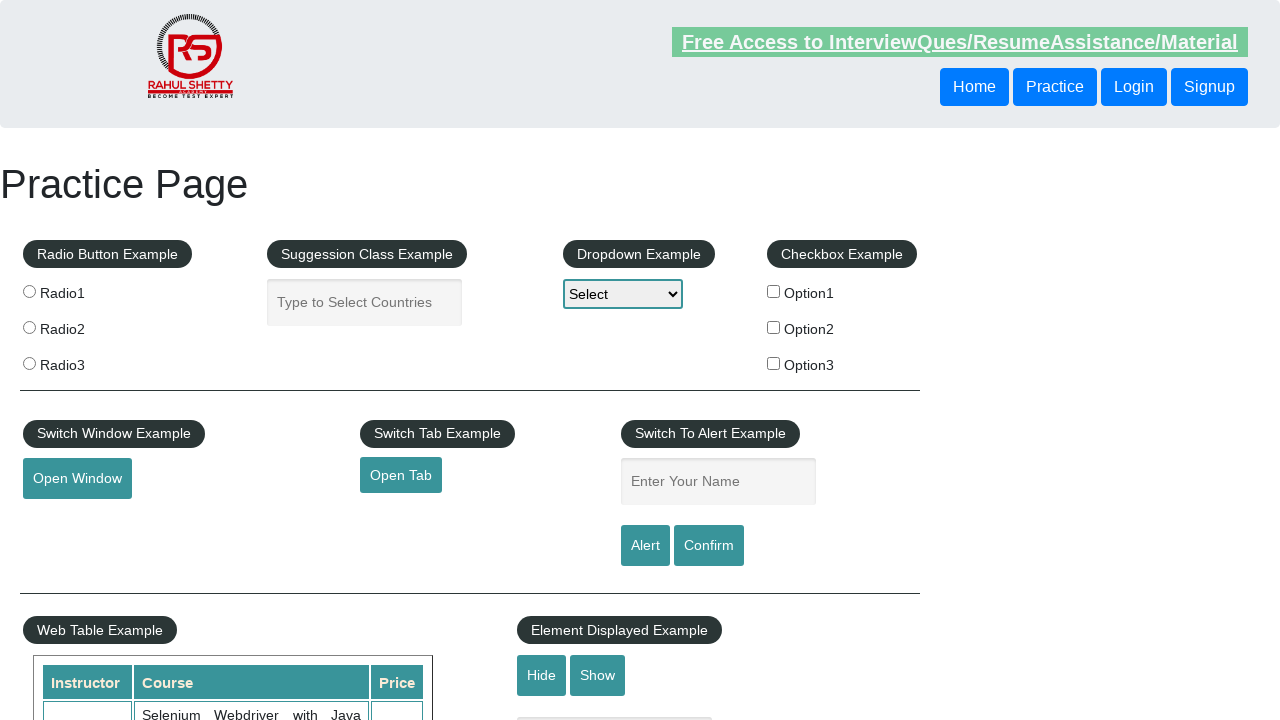

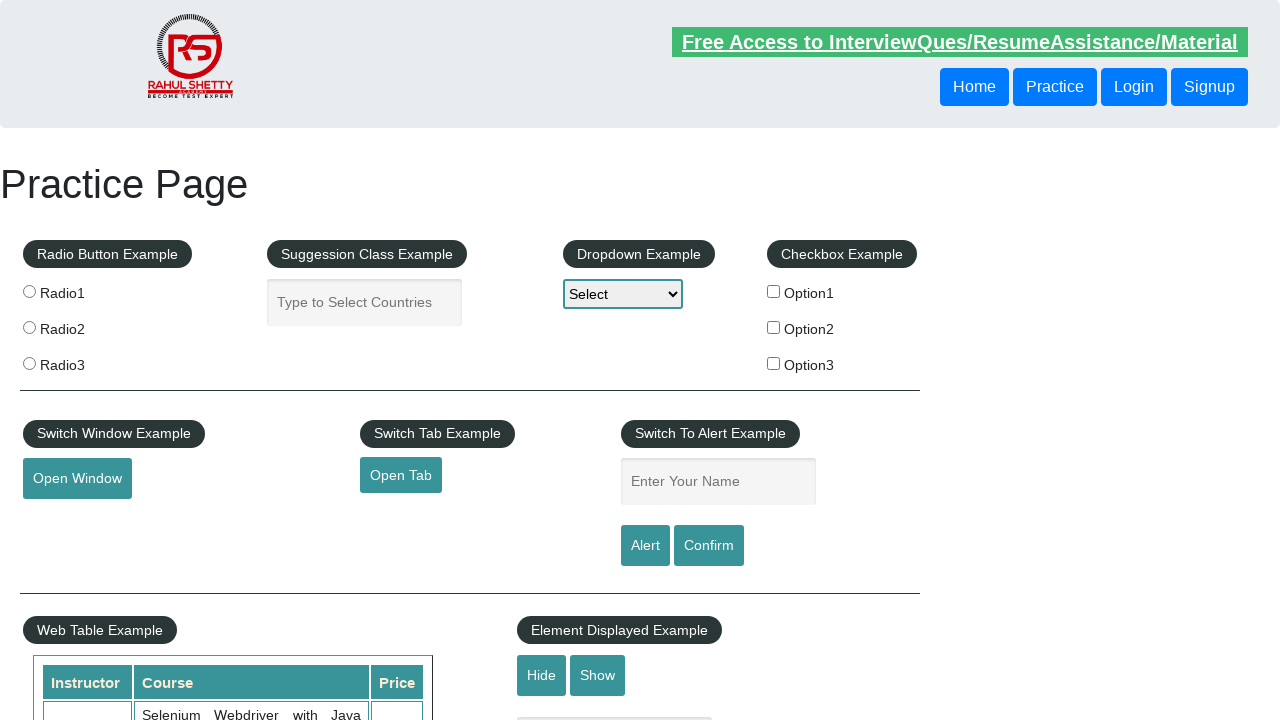